Tests form filling workflow by clicking a link containing a calculated number, then filling out a registration form with first name, last name, city, and country fields before submitting.

Starting URL: http://suninjuly.github.io/find_link_text

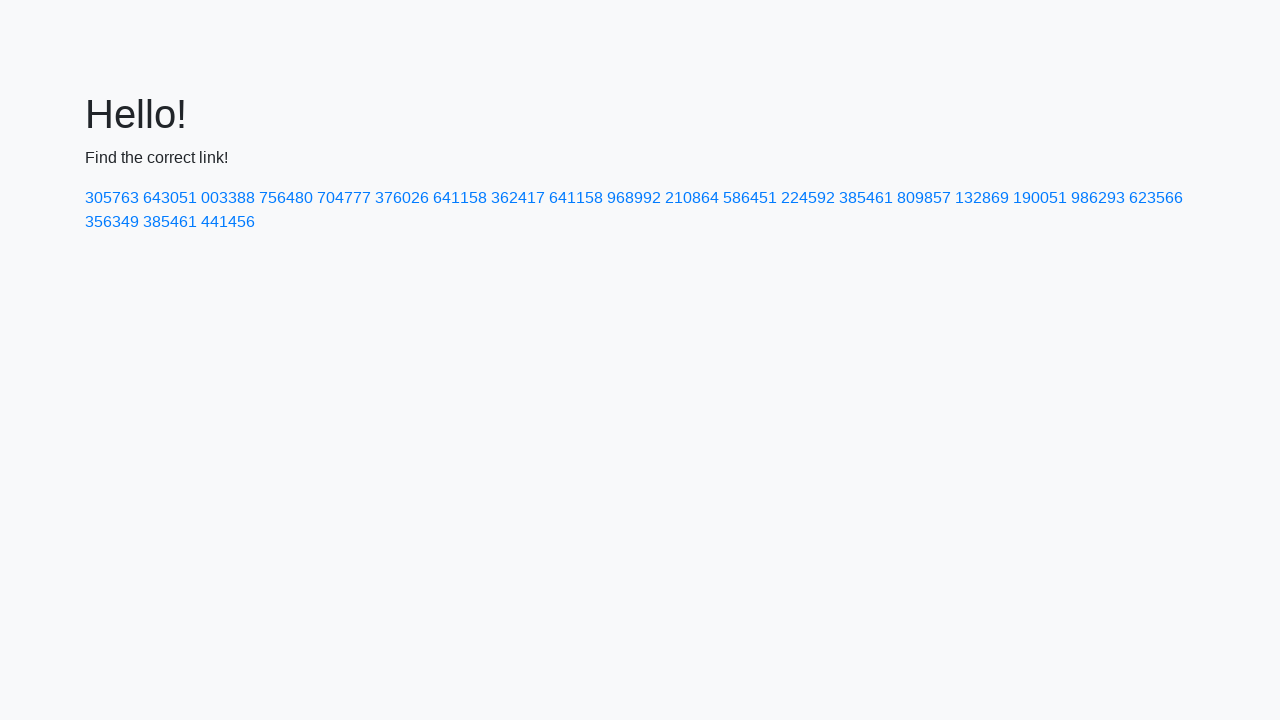

Calculated link text number as 224592
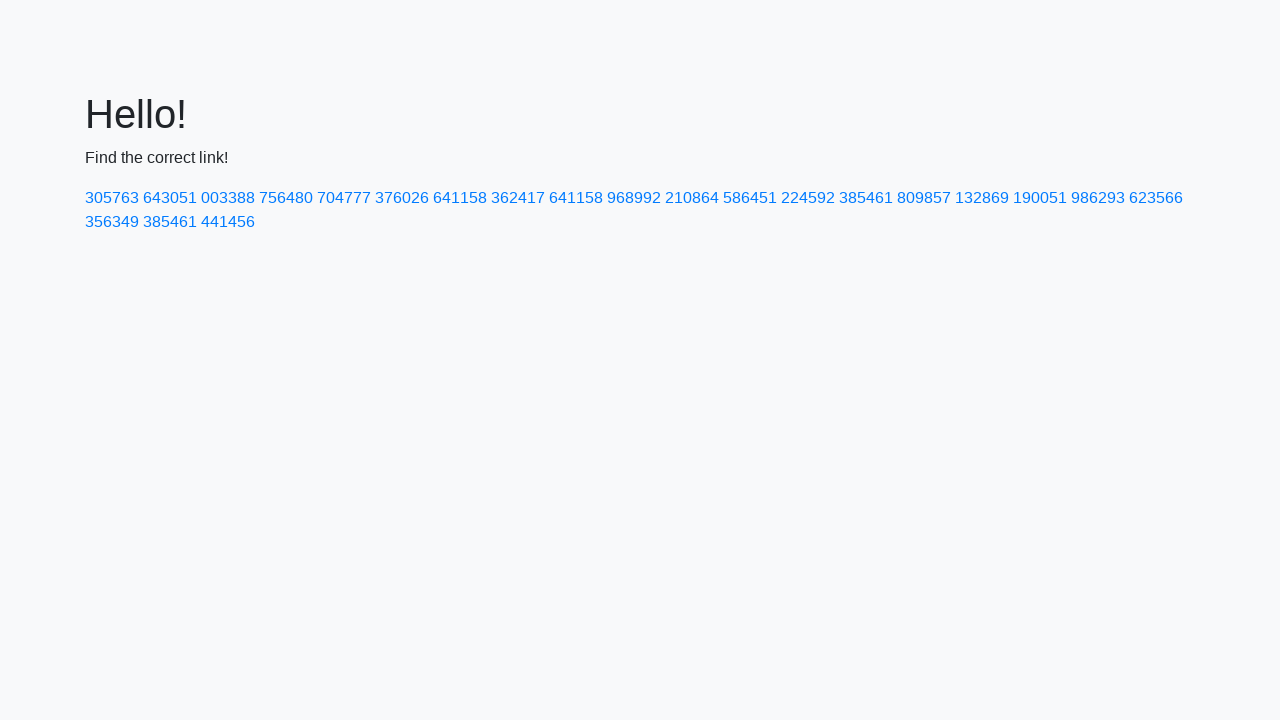

Clicked link containing calculated number 224592 at (808, 198) on a:text-matches('224592')
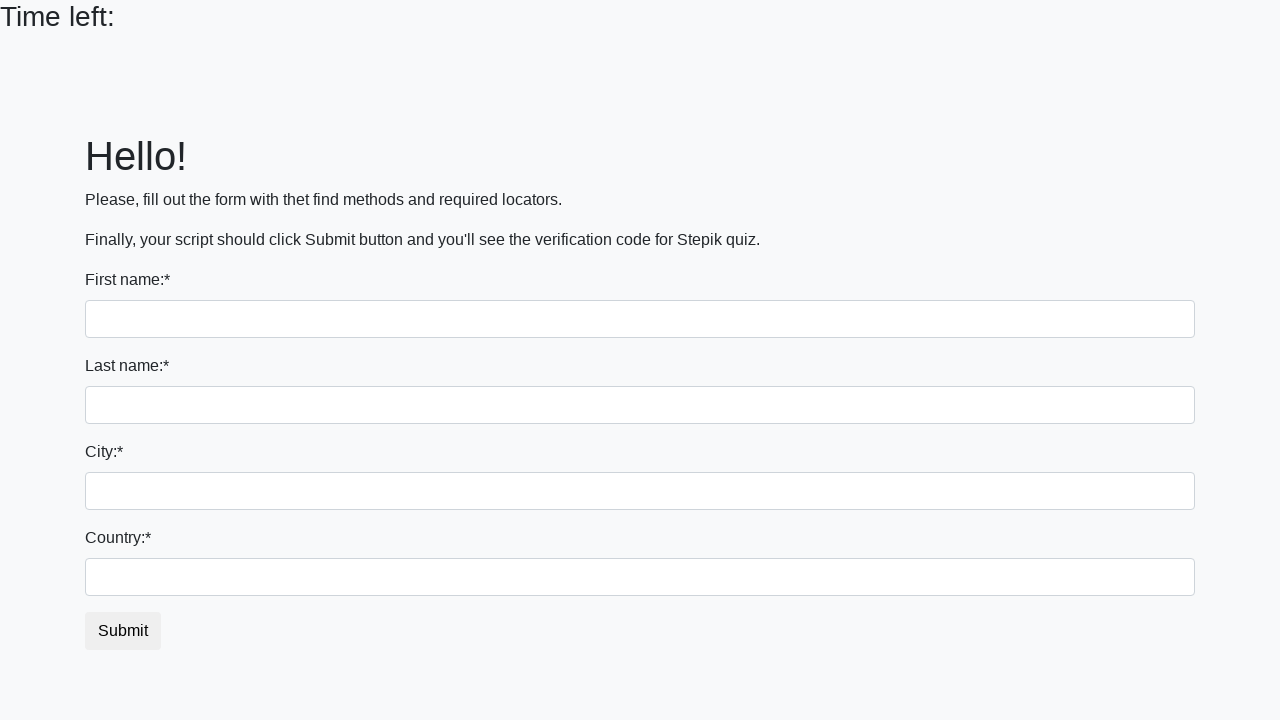

Filled first name field with 'Ivan' on input >> nth=0
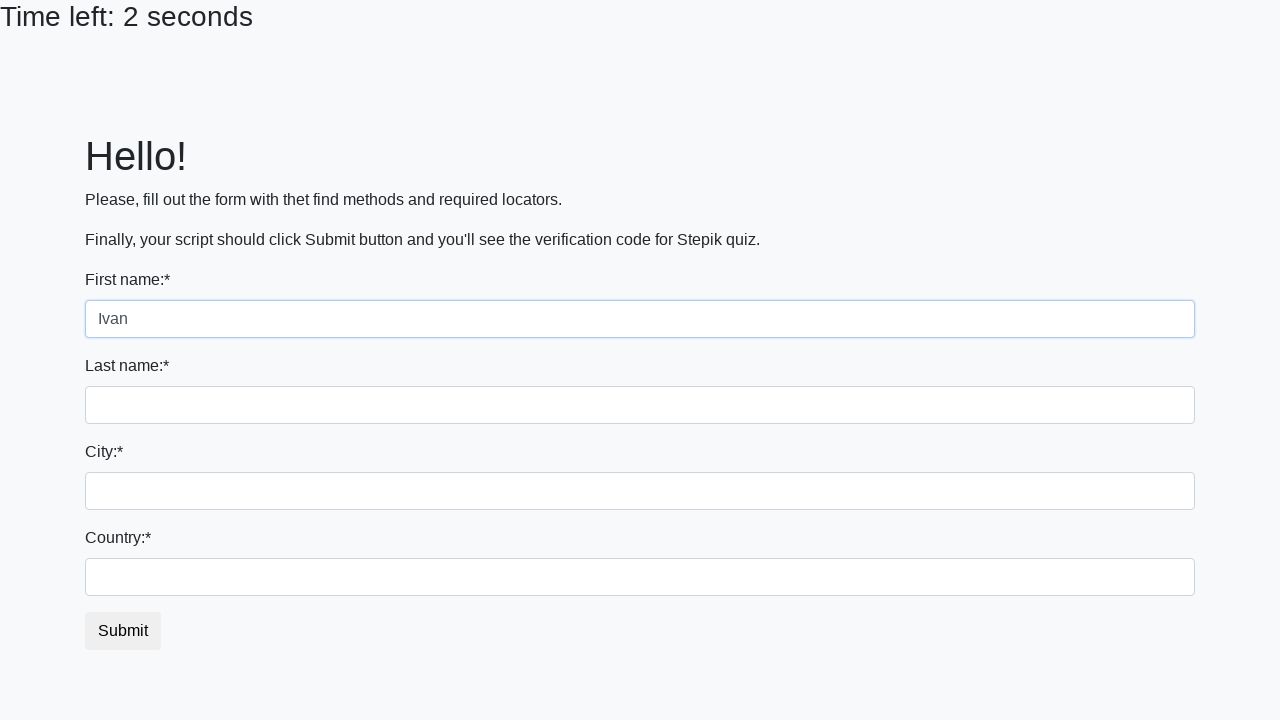

Filled last name field with 'Petrov' on input[name='last_name']
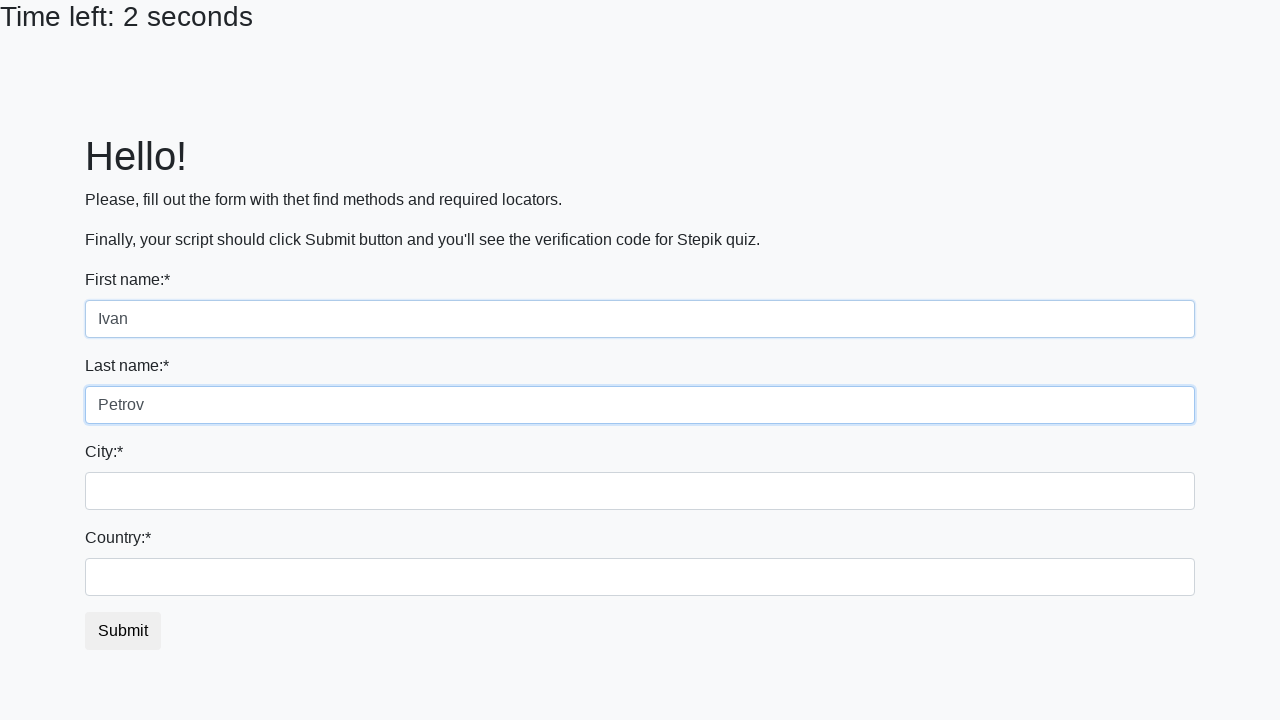

Filled city field with 'Smolensk' on .city
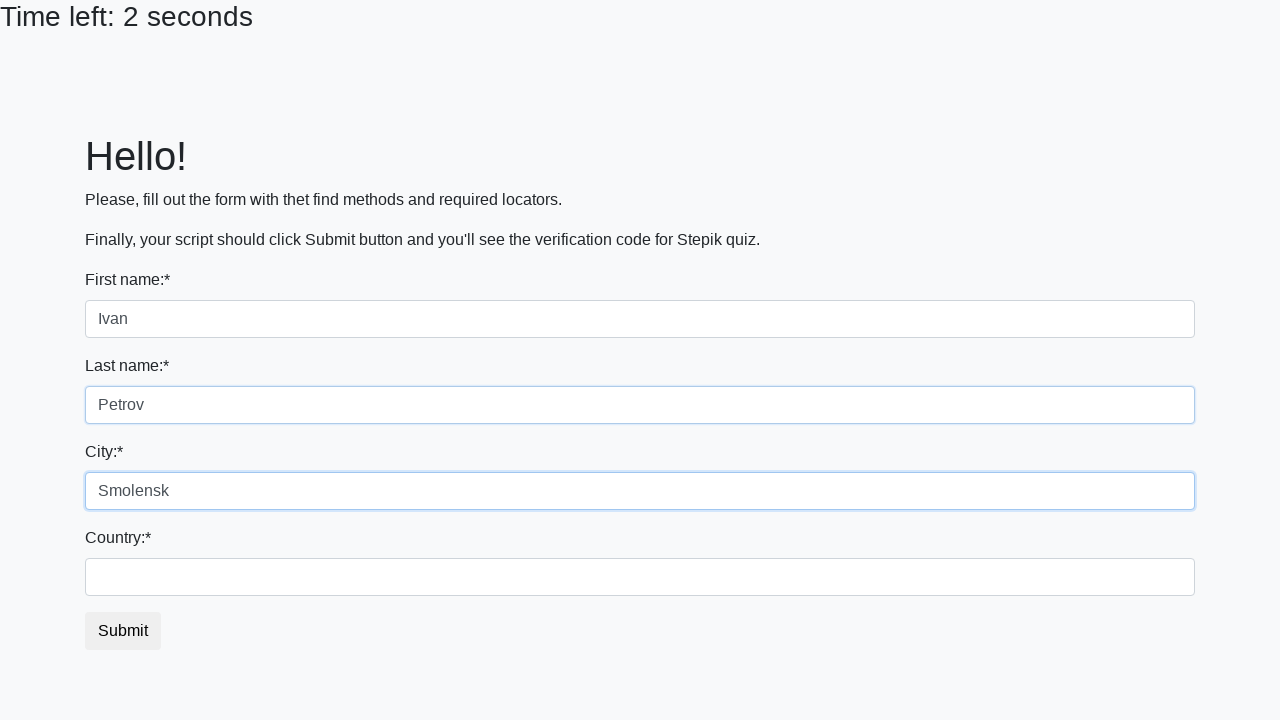

Filled country field with 'Russia' on #country
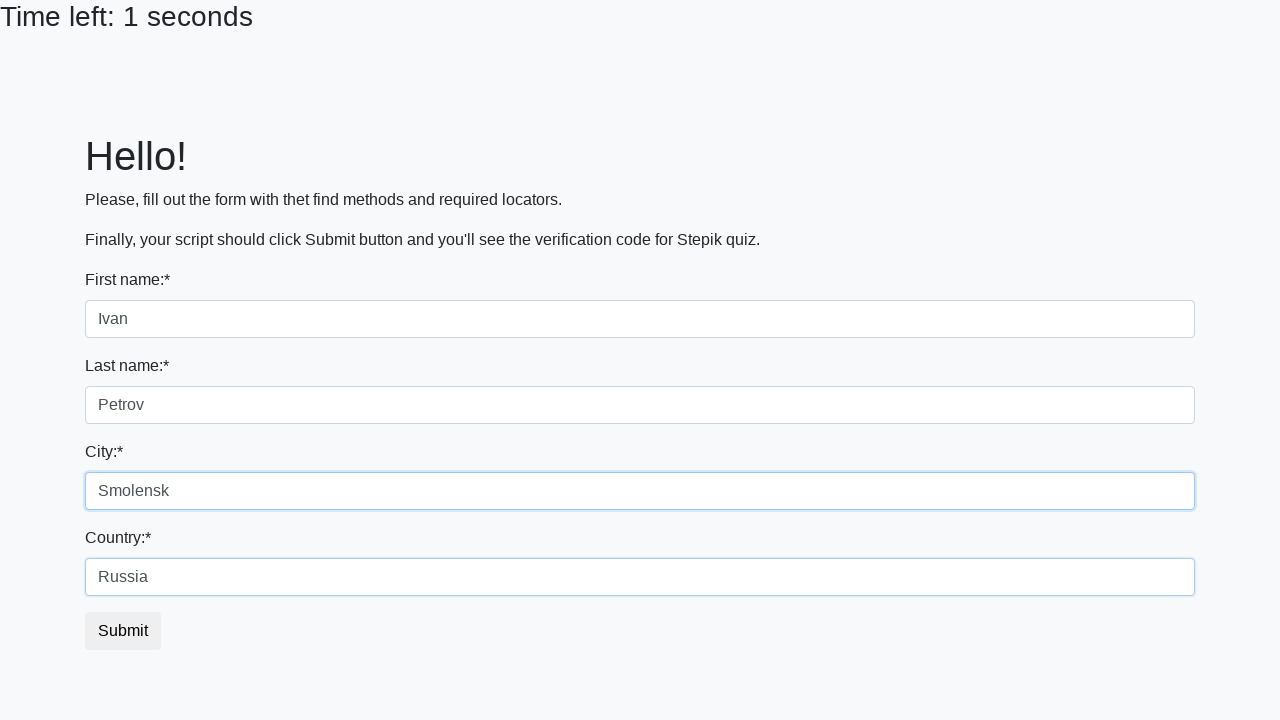

Clicked submit button to complete form submission at (123, 631) on button.btn
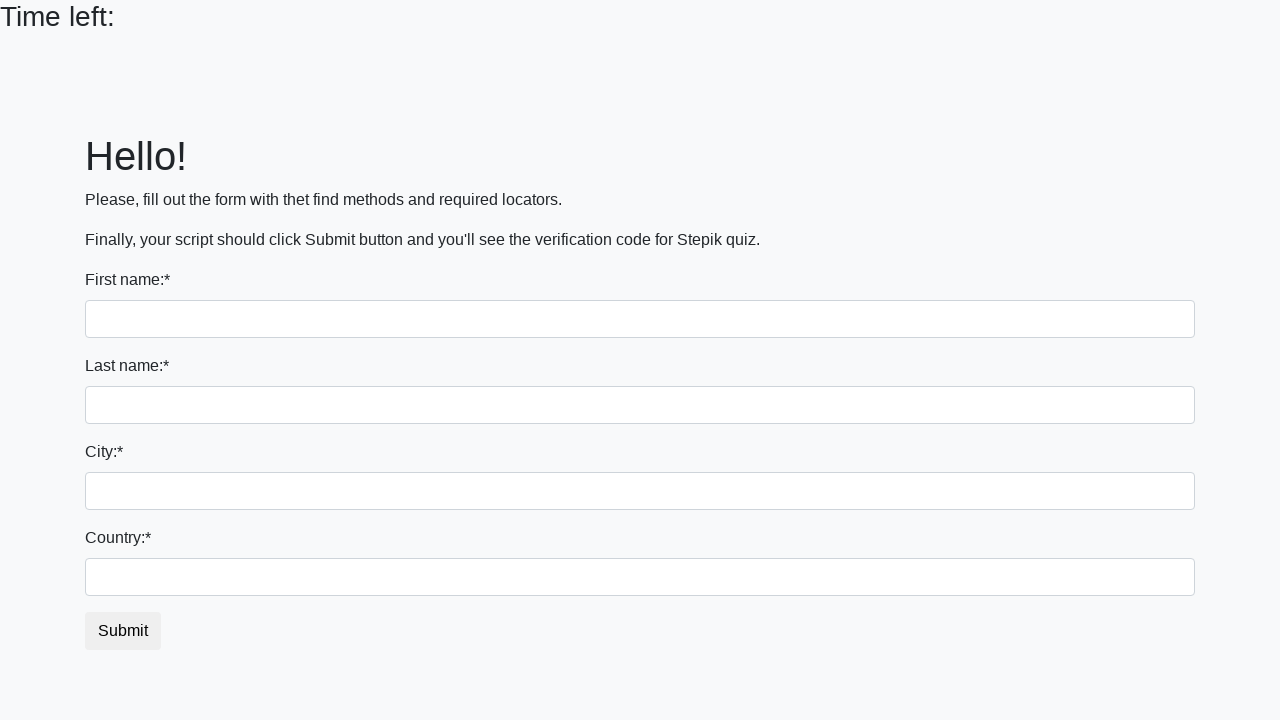

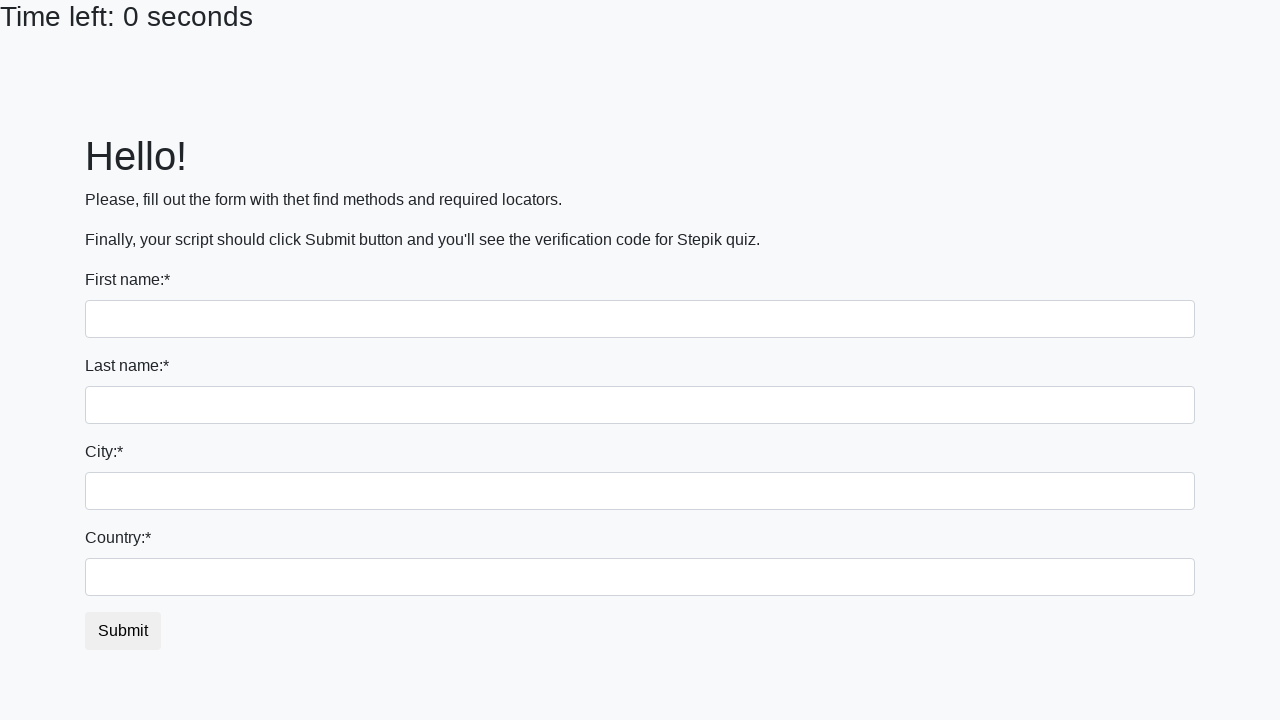